Tests web table interaction by navigating to an automation practice page and verifying the presence of columns in a specific table row

Starting URL: https://rahulshettyacademy.com/AutomationPractice/

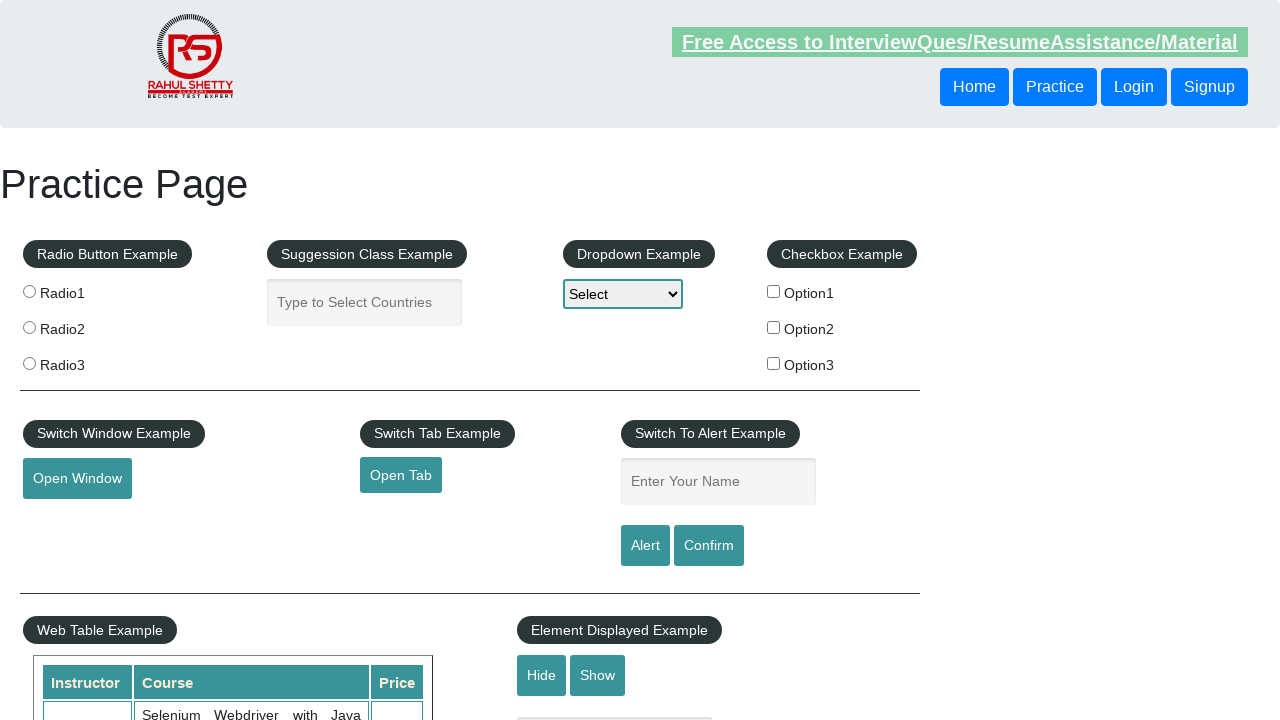

Waited for product table selector to load
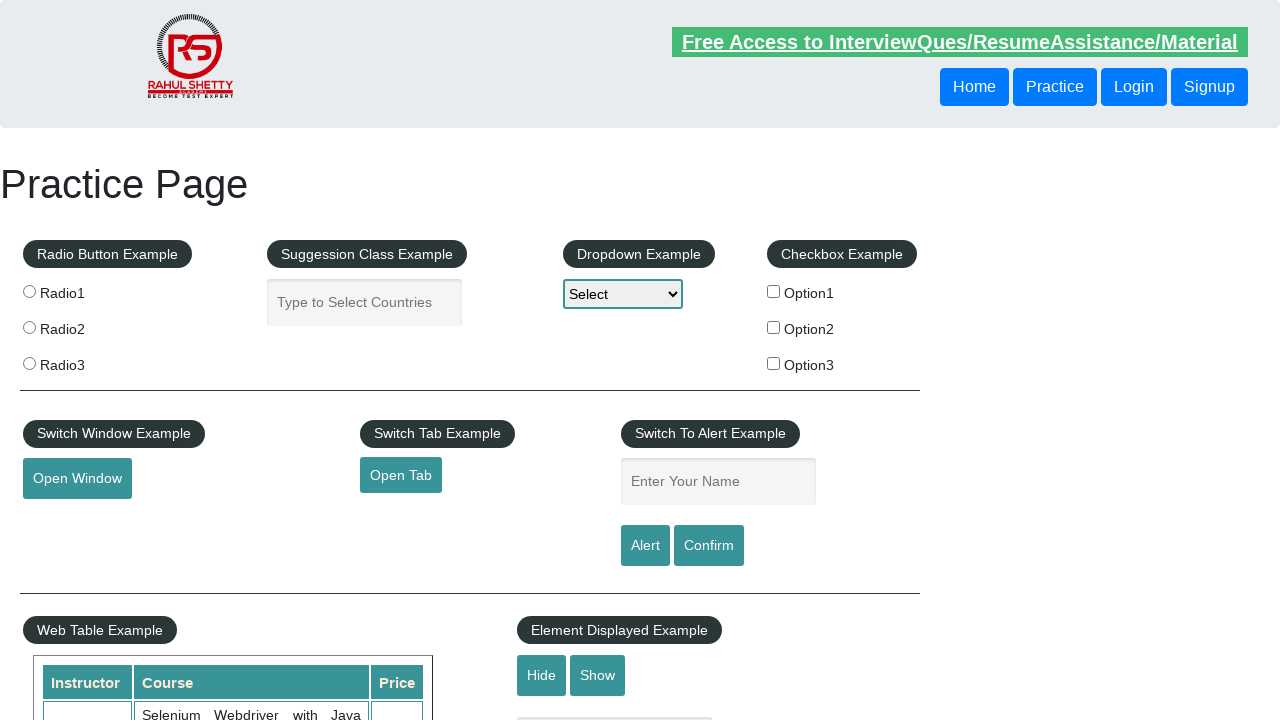

Located columns in row 4 of the second product table
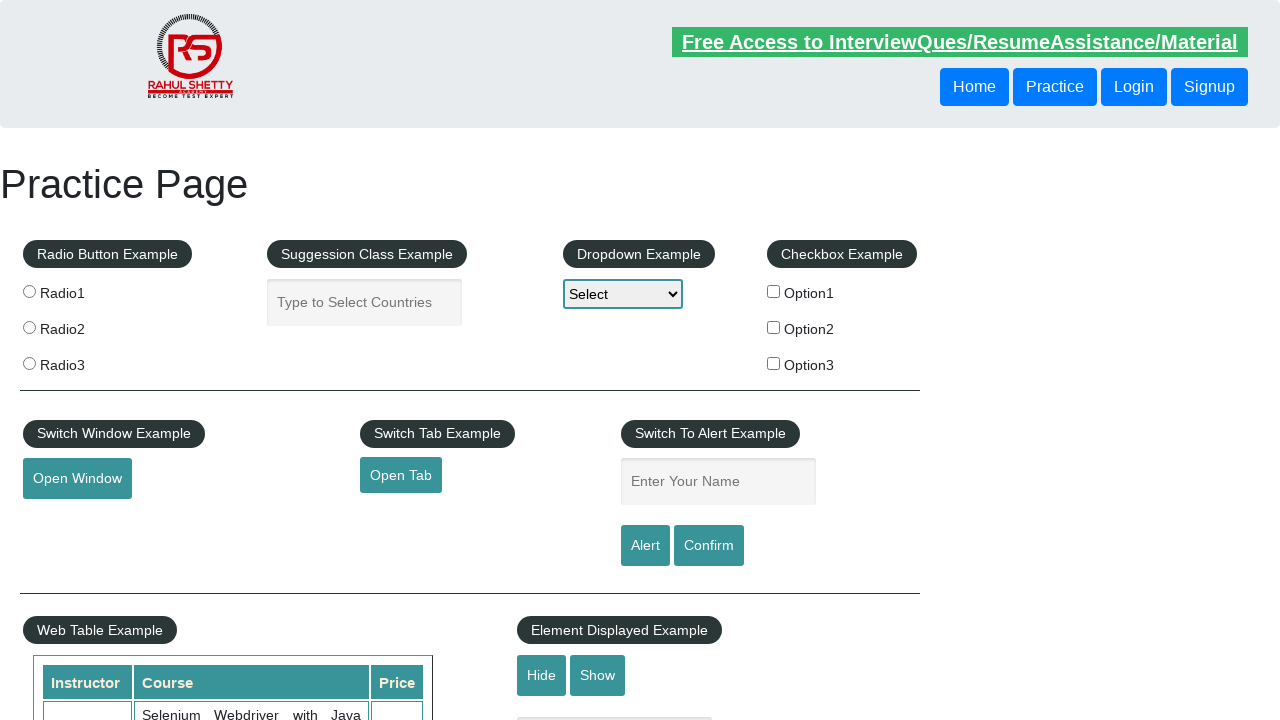

Verified that table columns in row 4 are visible
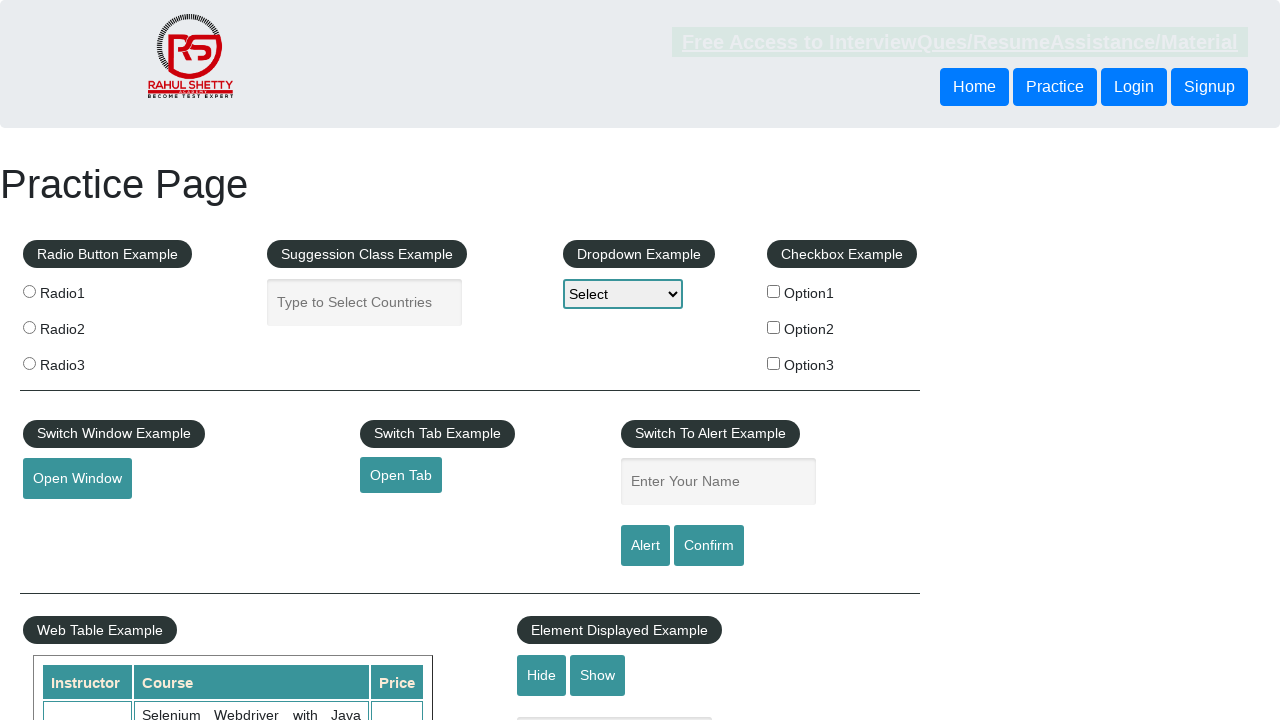

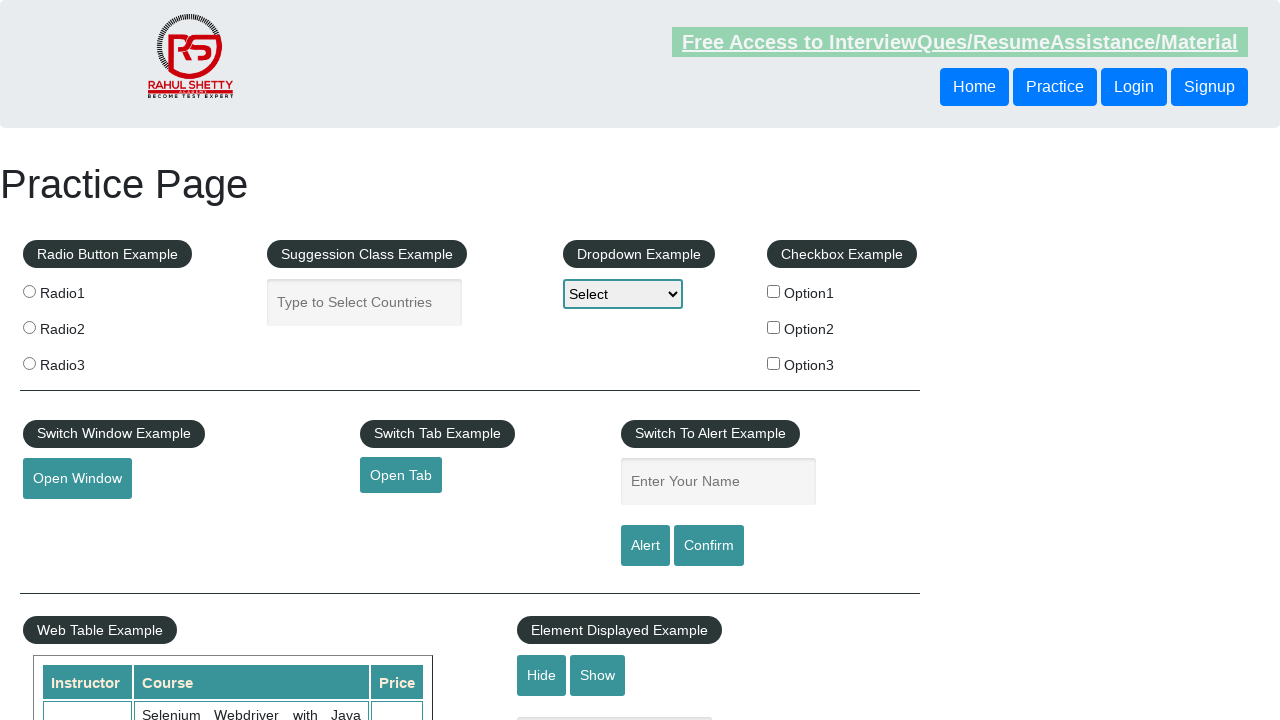